Solves a math challenge by extracting a value from an image attribute, calculating the result, and submitting a form with checkbox and radio button selections

Starting URL: http://suninjuly.github.io/get_attribute.html

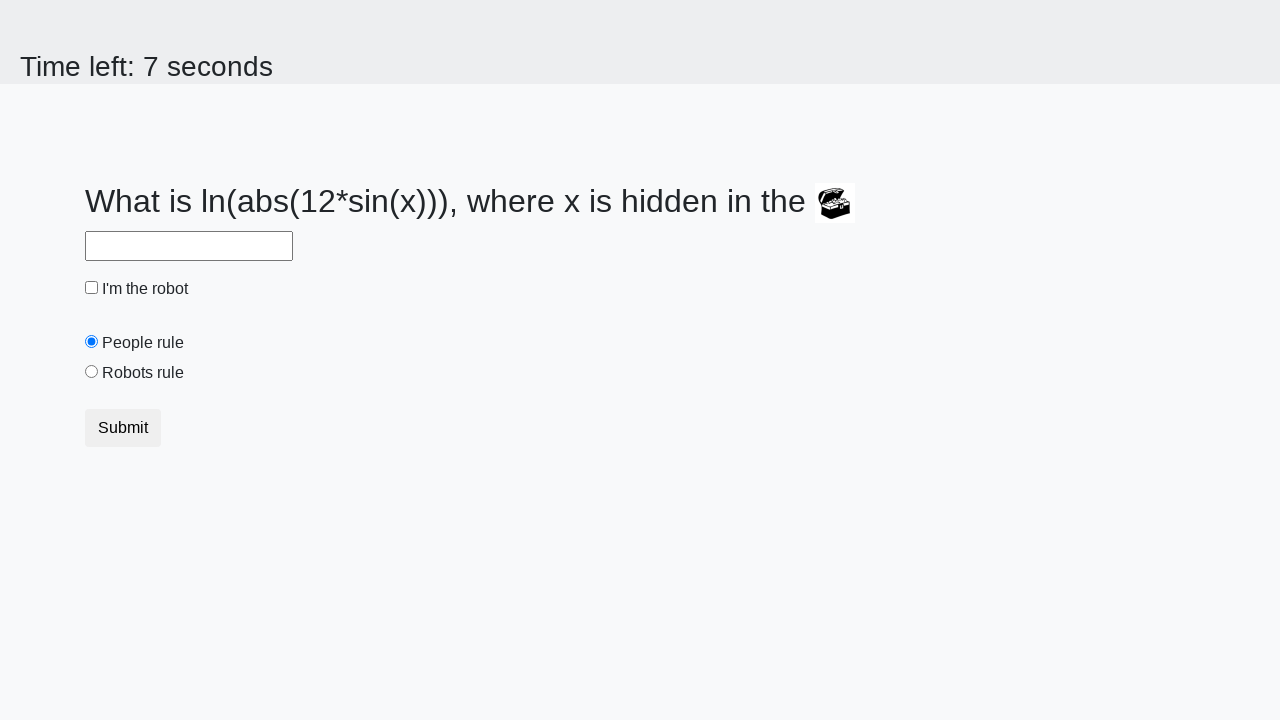

Located treasure chest image element
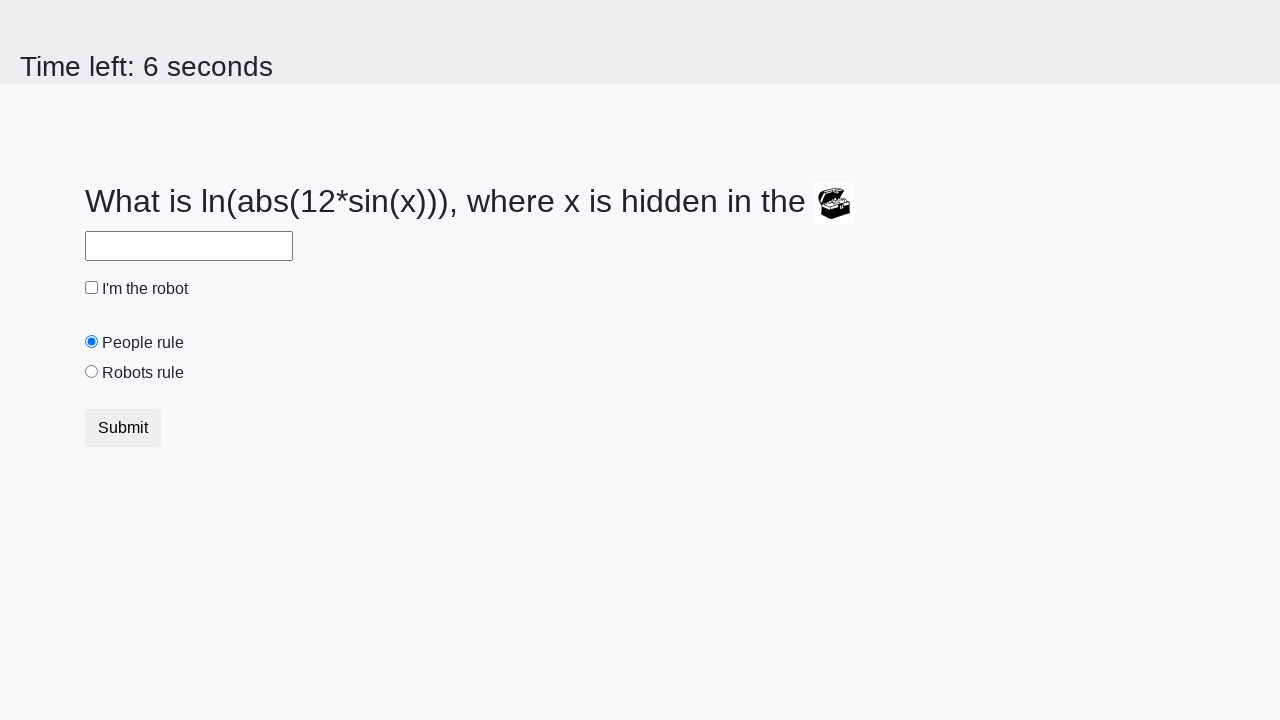

Extracted valuex attribute from image: 610
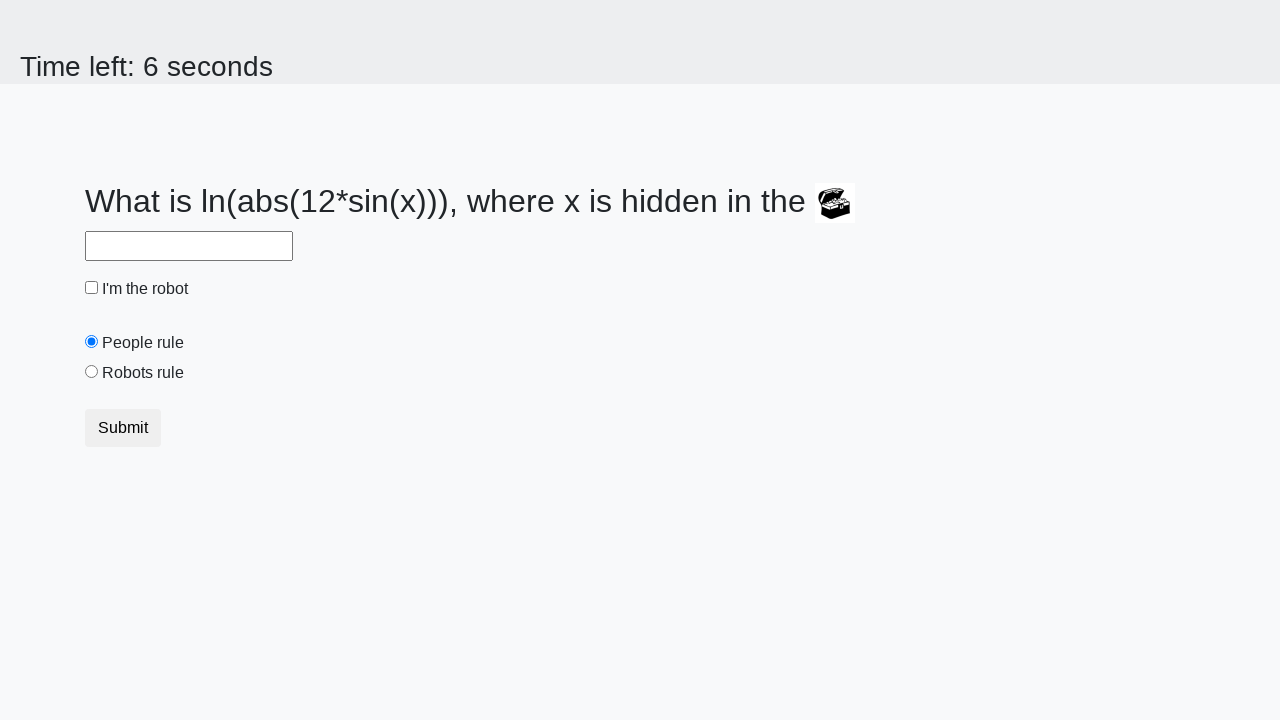

Calculated math result: 1.8045130520075758
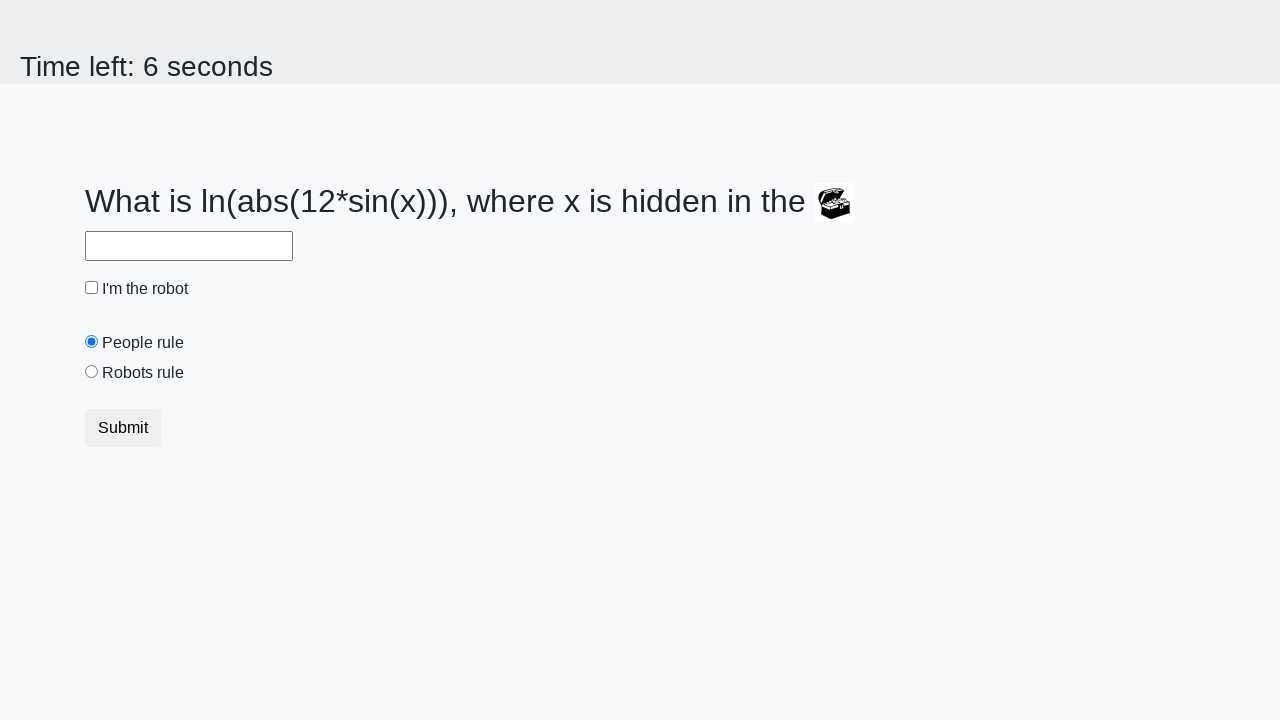

Filled answer field with calculated value: 1.8045130520075758 on input#answer
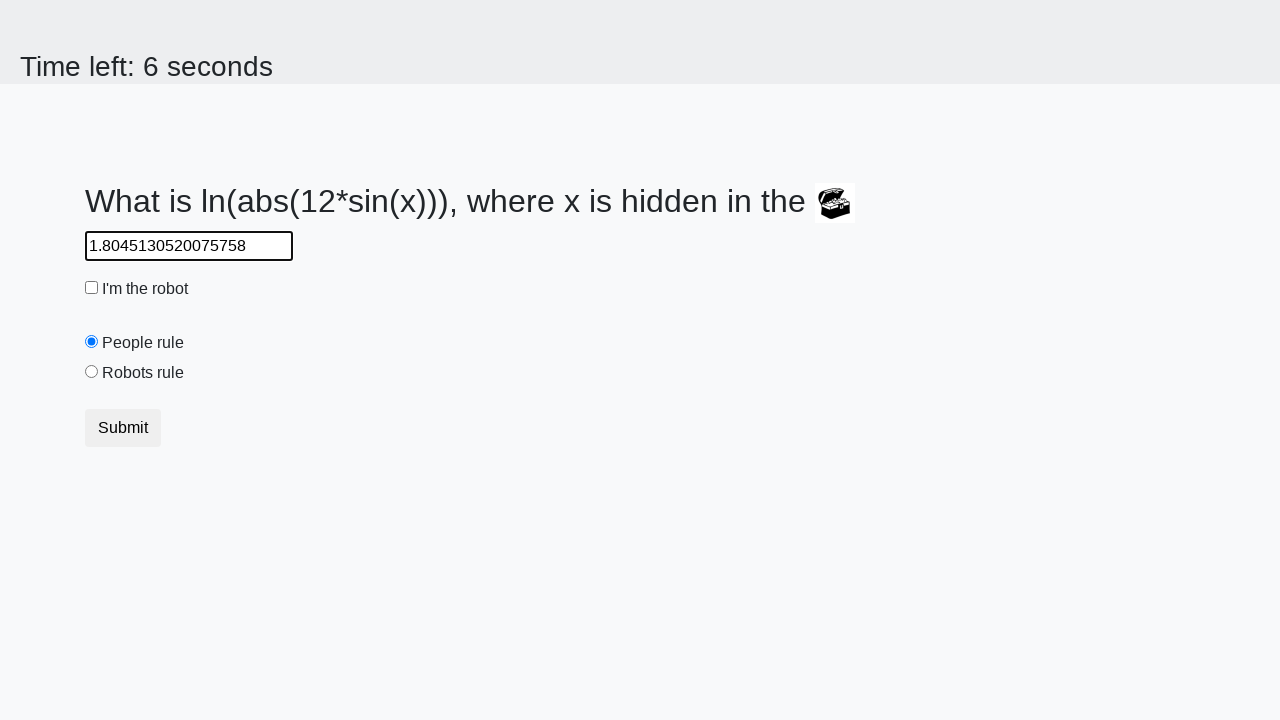

Checked the robot checkbox at (92, 288) on input#robotCheckbox
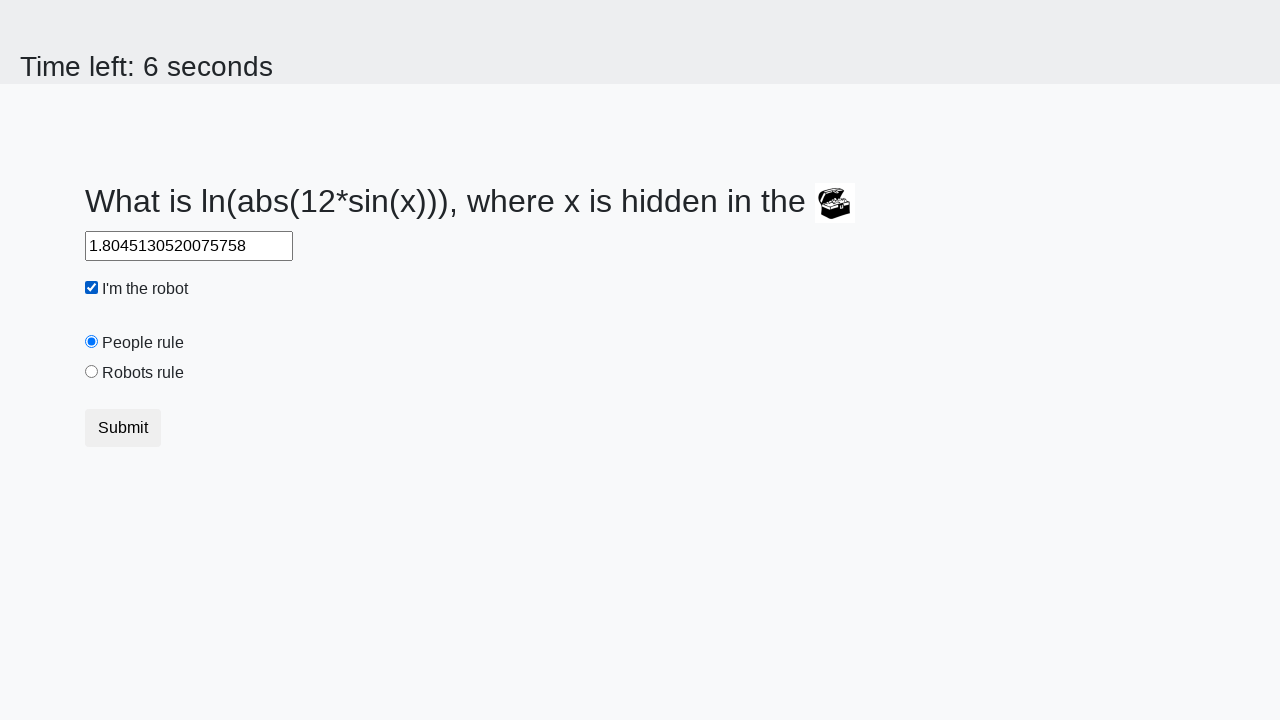

Selected the robots rule radio button at (92, 372) on input#robotsRule
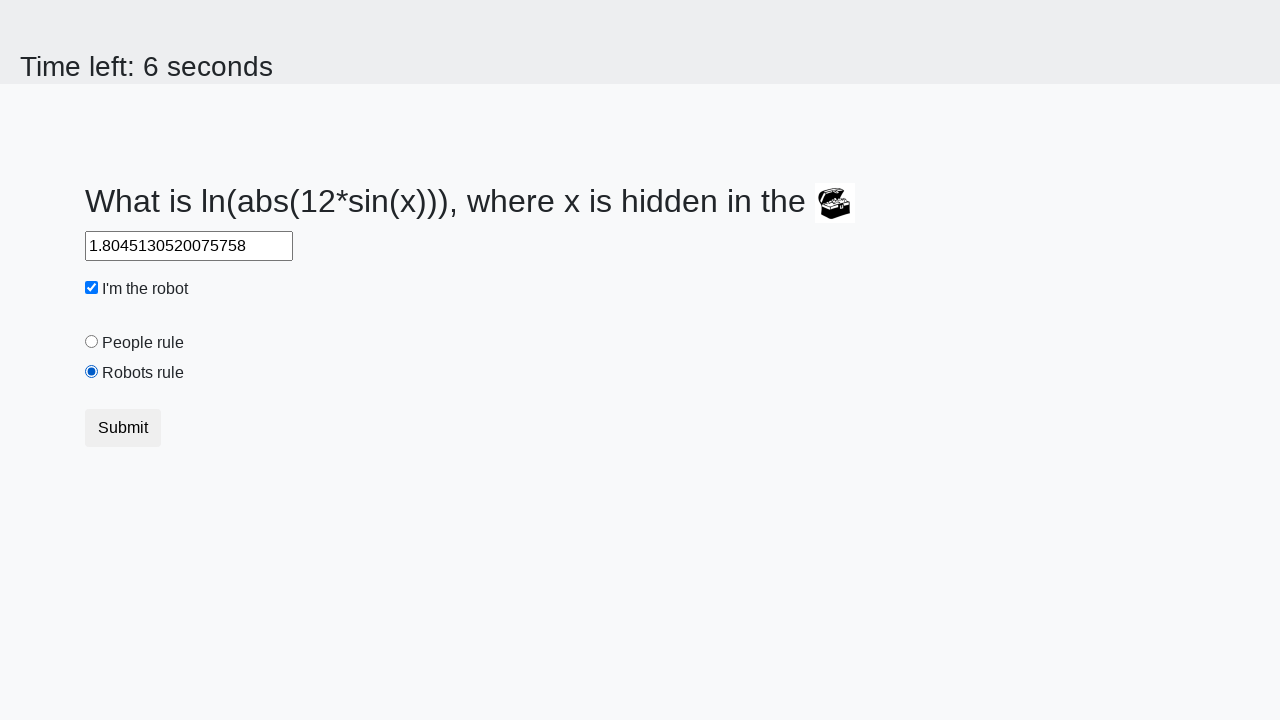

Submitted the form at (123, 428) on button.btn.btn-default[type="submit"]
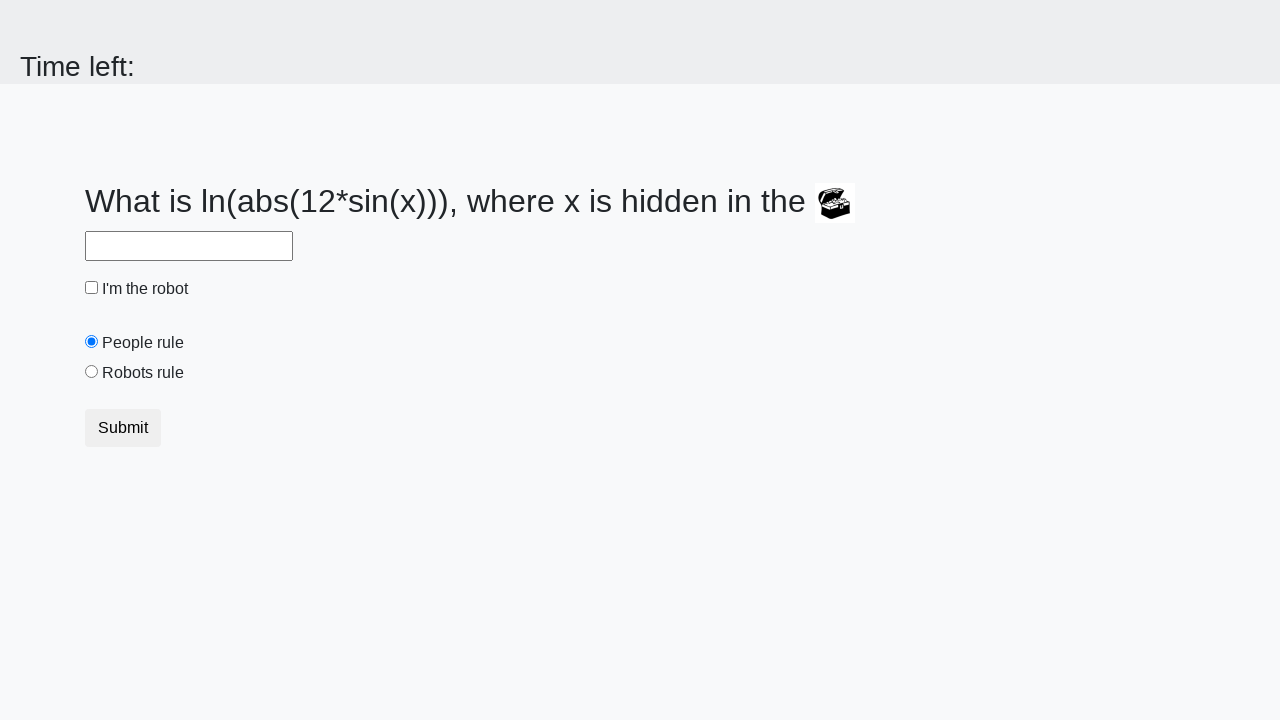

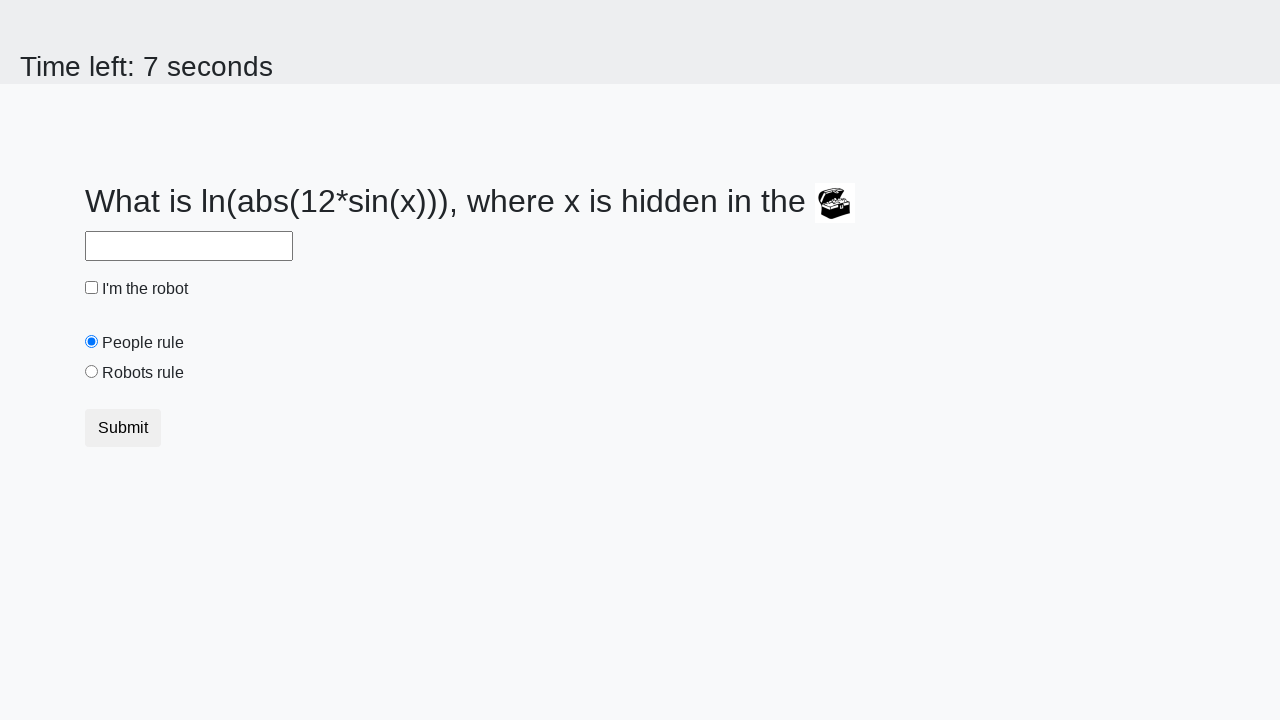